Tests that whitespace is trimmed from edited todo text

Starting URL: https://demo.playwright.dev/todomvc

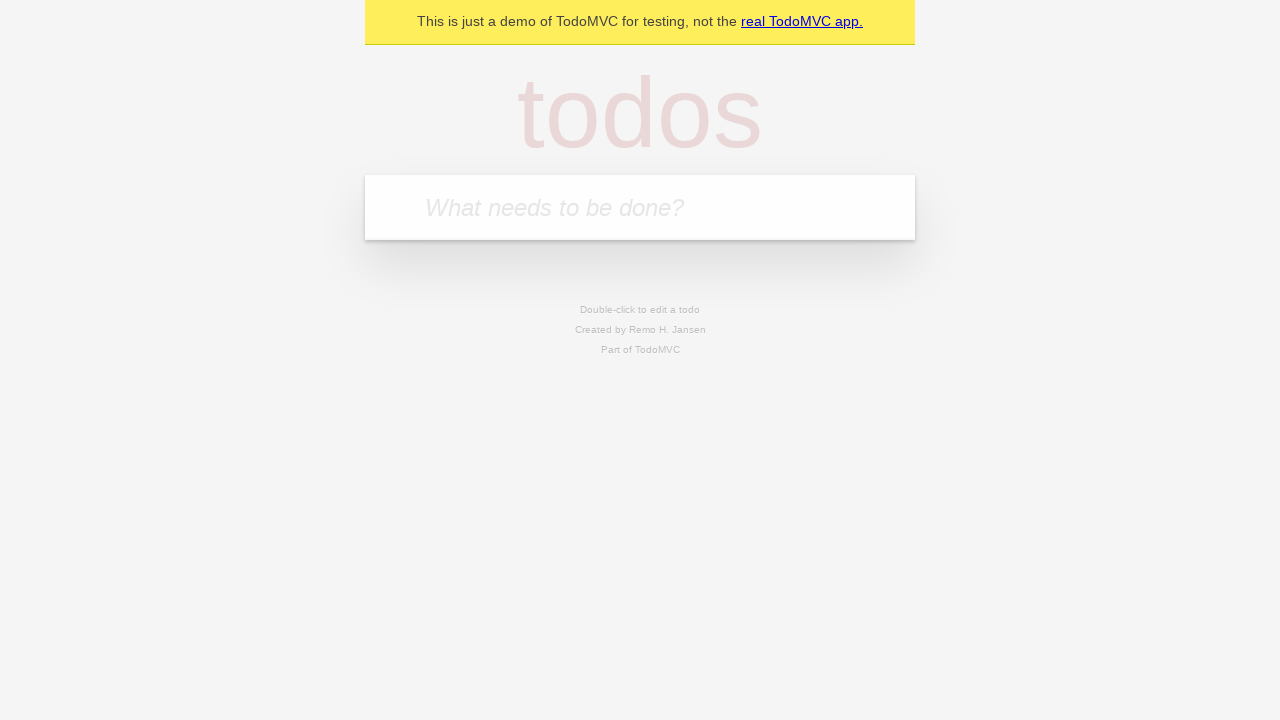

Filled todo input with 'buy some cheese' on internal:attr=[placeholder="What needs to be done?"i]
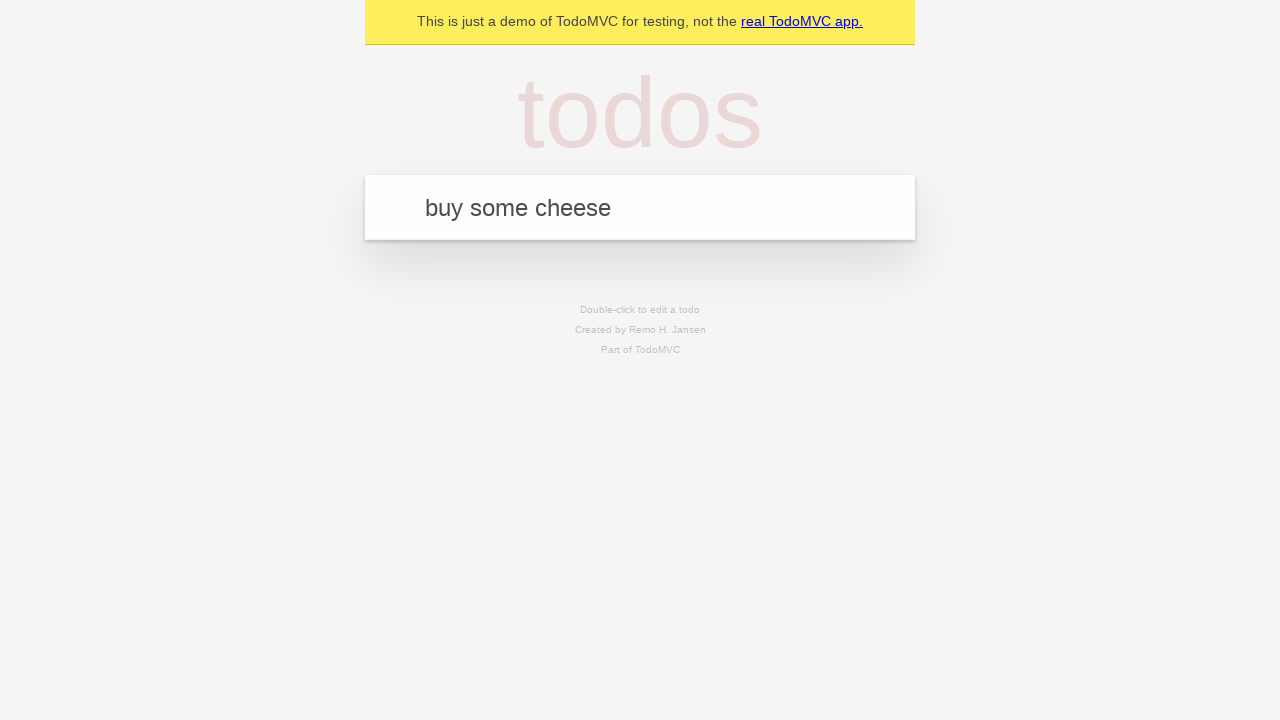

Pressed Enter to create first todo item on internal:attr=[placeholder="What needs to be done?"i]
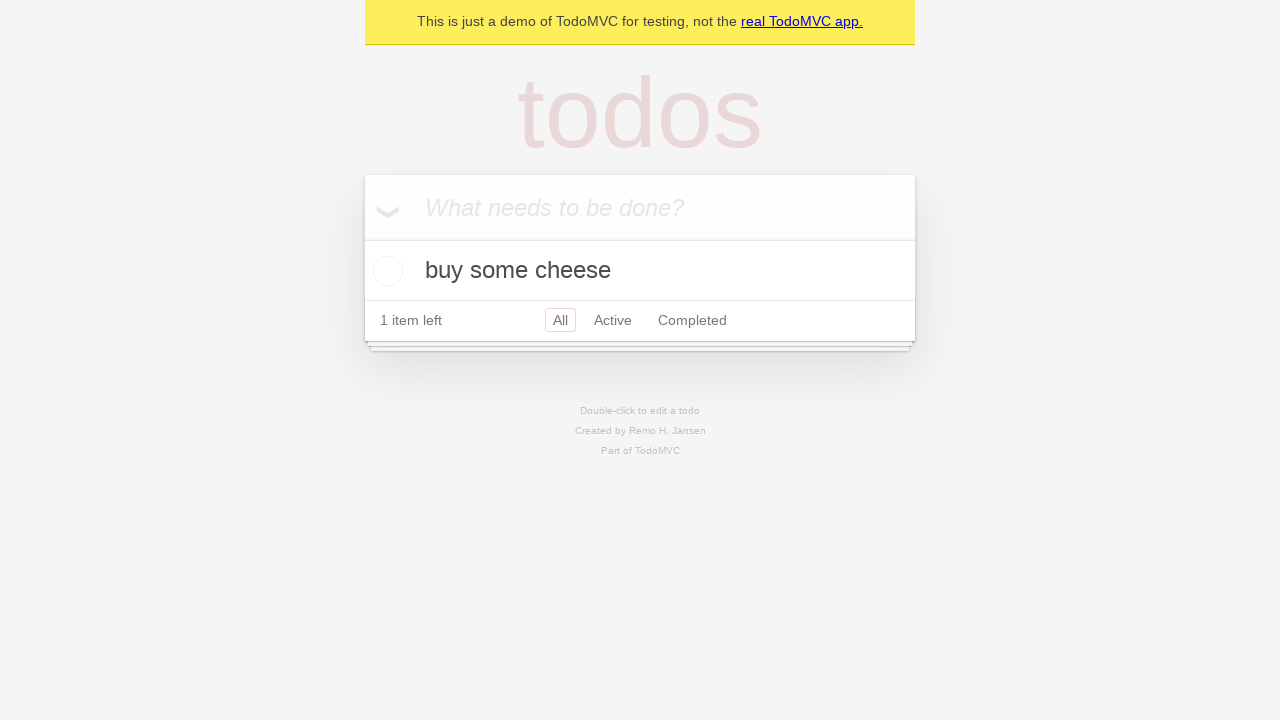

Filled todo input with 'feed the cat' on internal:attr=[placeholder="What needs to be done?"i]
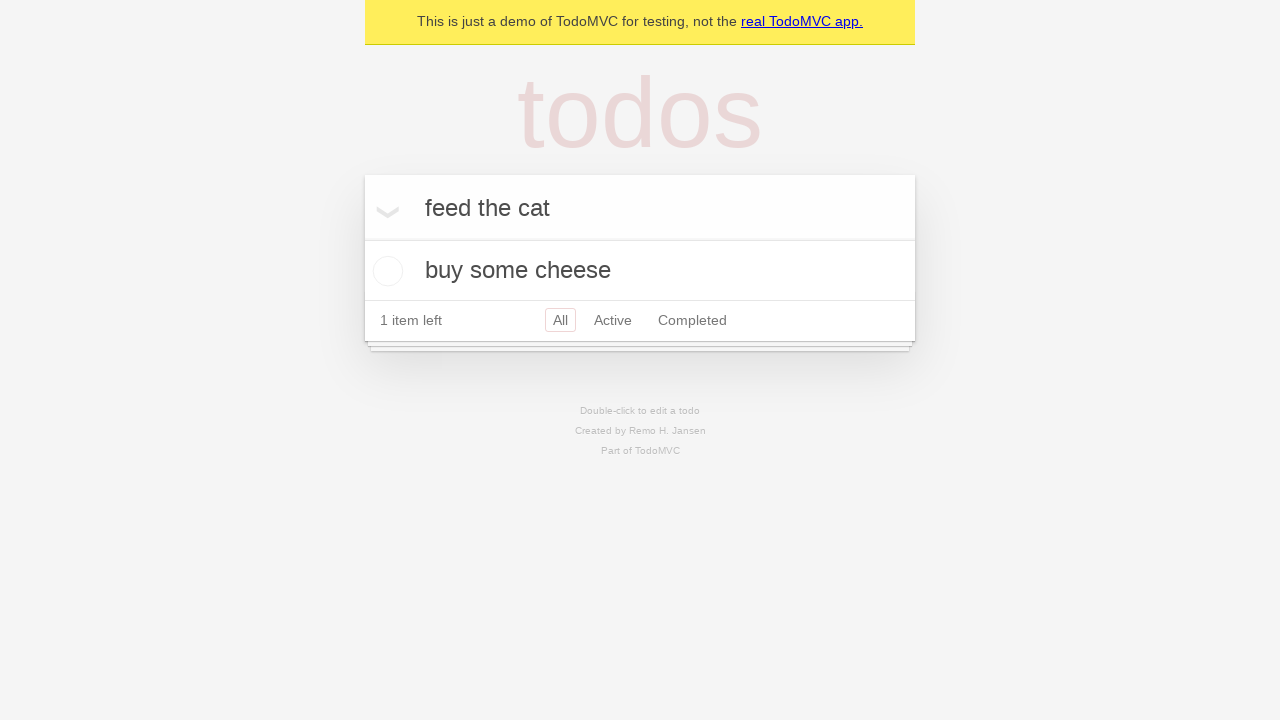

Pressed Enter to create second todo item on internal:attr=[placeholder="What needs to be done?"i]
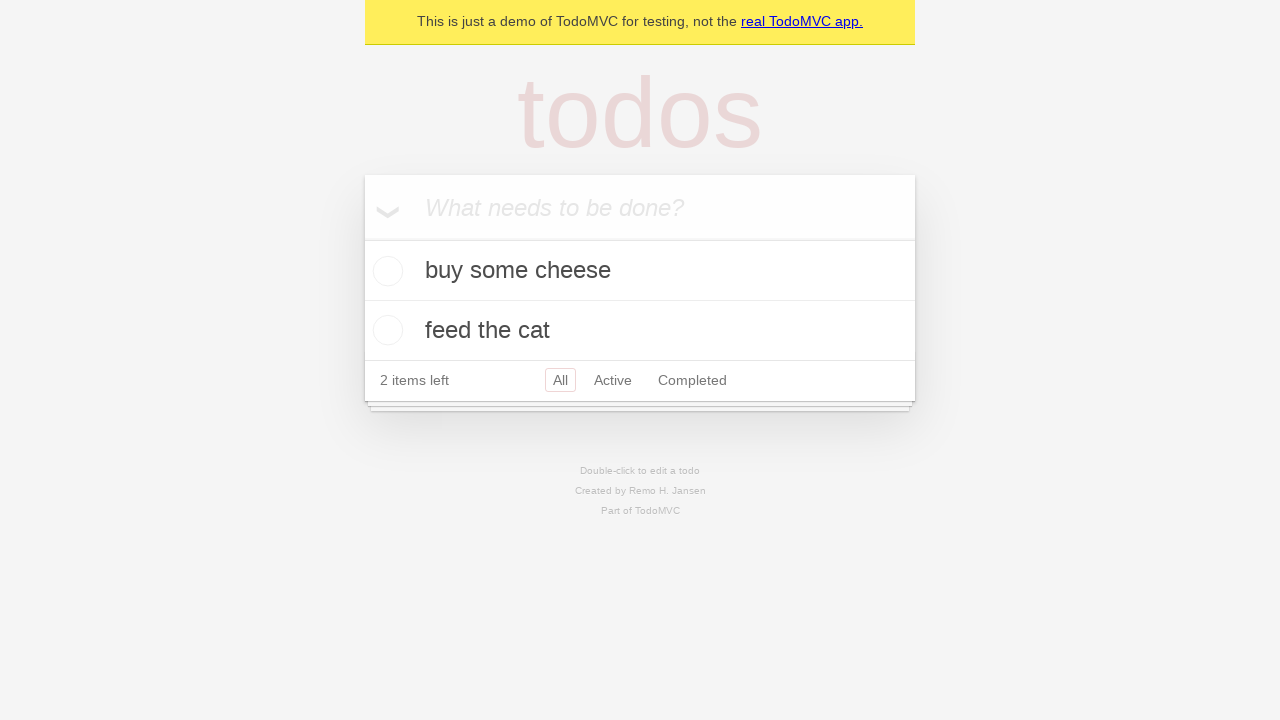

Filled todo input with 'book a doctors appointment' on internal:attr=[placeholder="What needs to be done?"i]
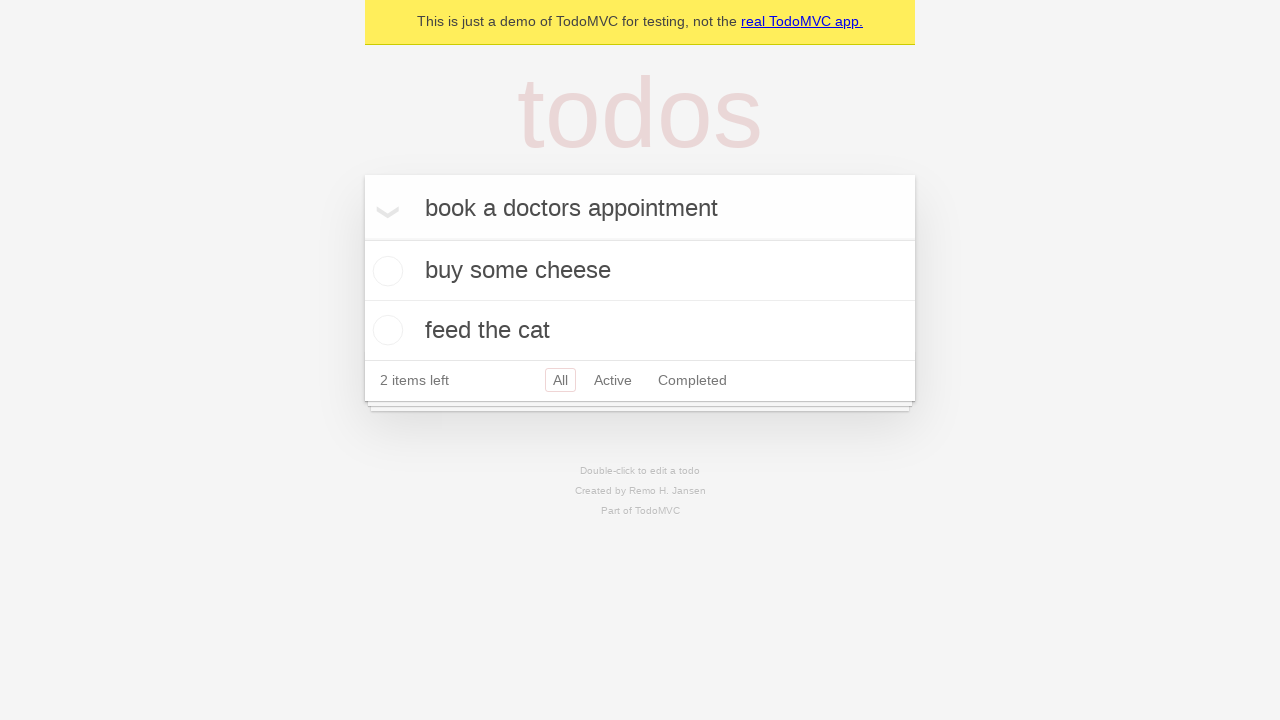

Pressed Enter to create third todo item on internal:attr=[placeholder="What needs to be done?"i]
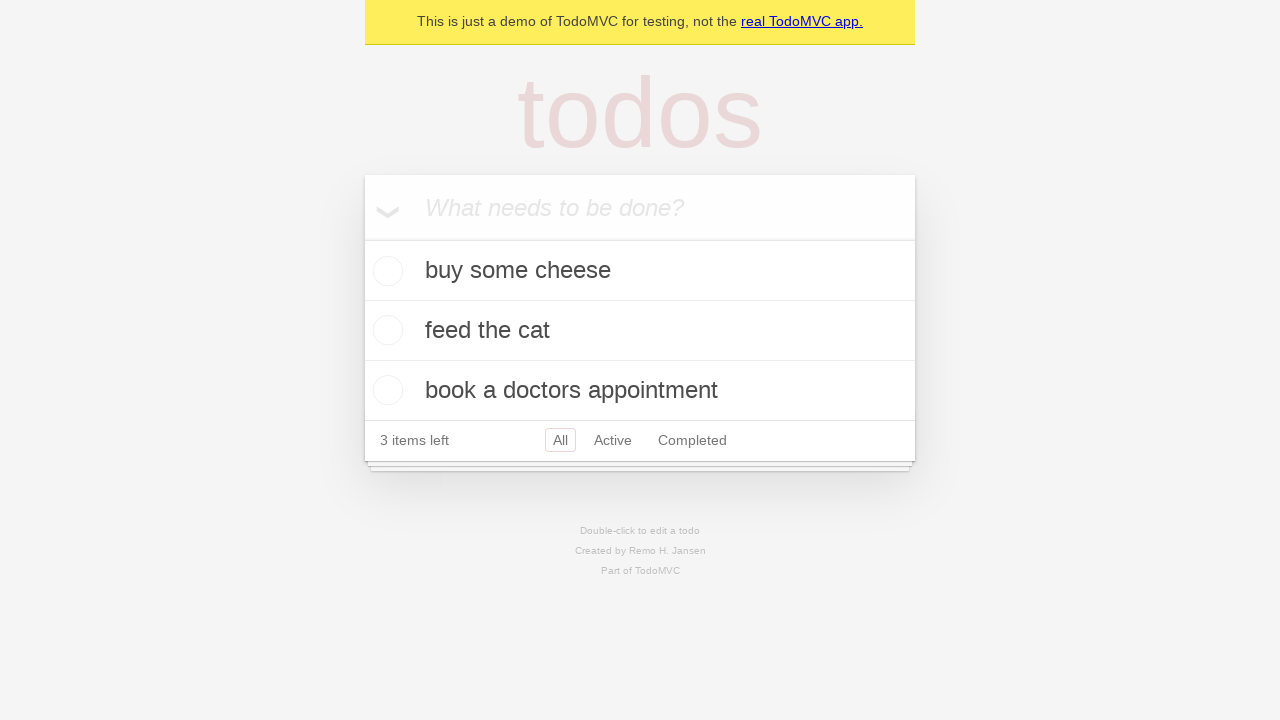

Double-clicked second todo item to enter edit mode at (640, 331) on internal:testid=[data-testid="todo-item"s] >> nth=1
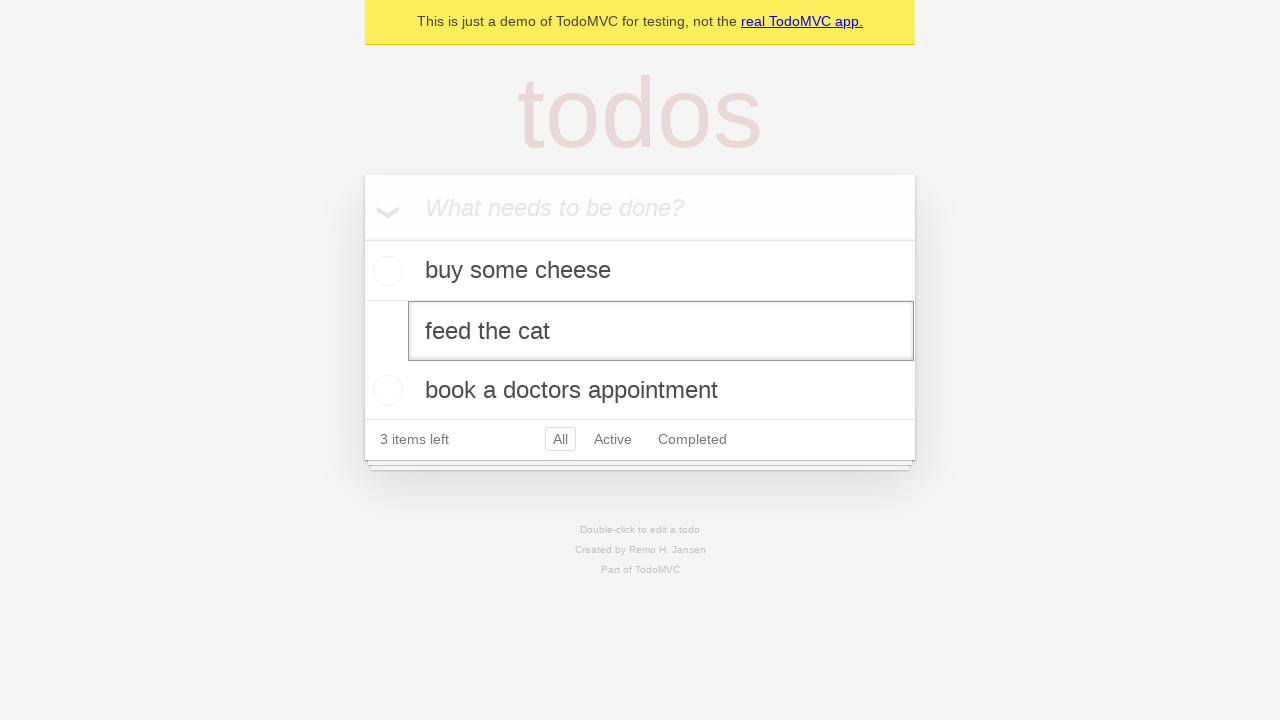

Filled edit field with '    buy some sausages    ' (text with leading and trailing whitespace) on internal:testid=[data-testid="todo-item"s] >> nth=1 >> internal:role=textbox[nam
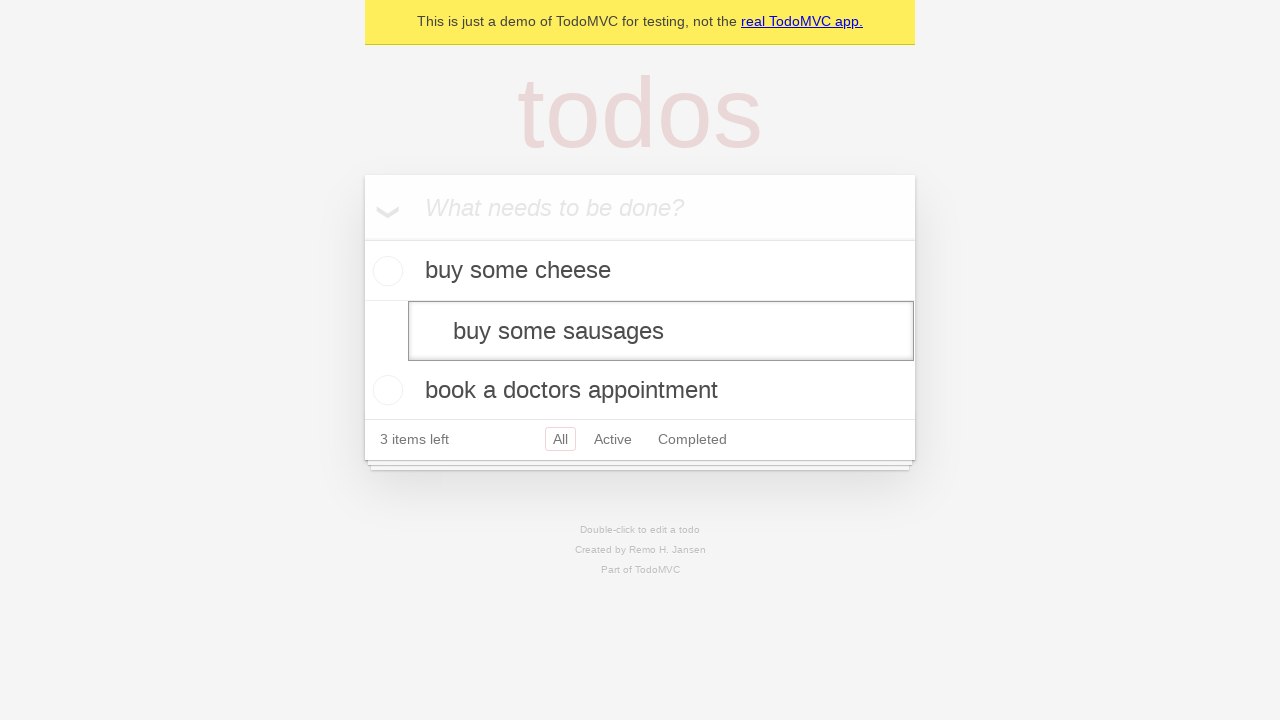

Pressed Enter to confirm edit and verify whitespace is trimmed on internal:testid=[data-testid="todo-item"s] >> nth=1 >> internal:role=textbox[nam
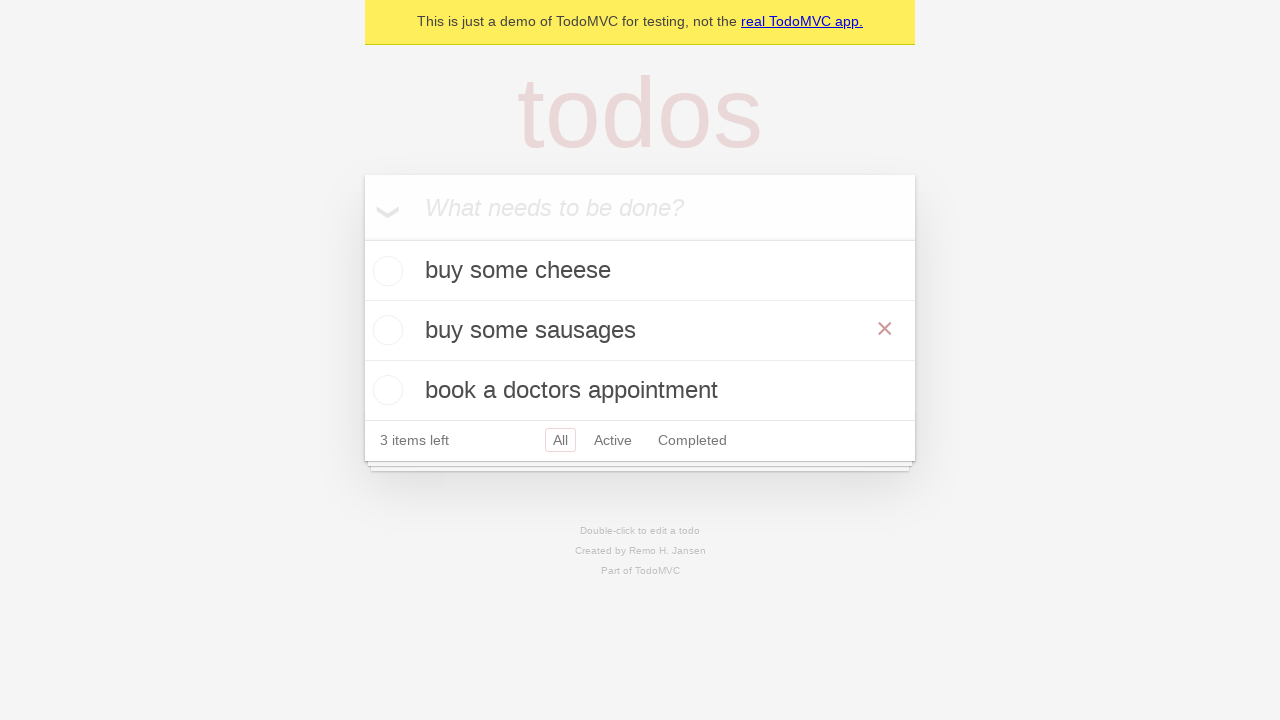

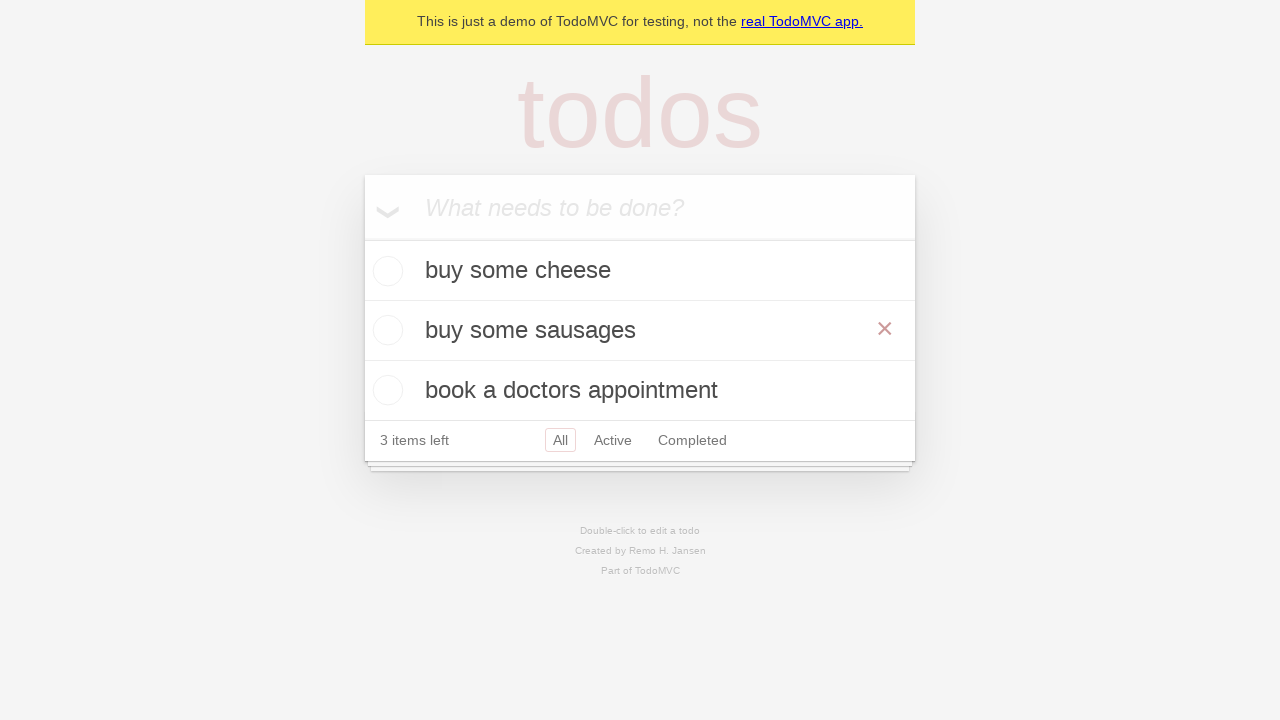